Tests JavaScript alert functionality on W3Schools by clicking a button within an iframe to trigger an alert and then dismissing it

Starting URL: https://www.w3schools.com/jsref/tryit.asp?filename=tryjsref_alert

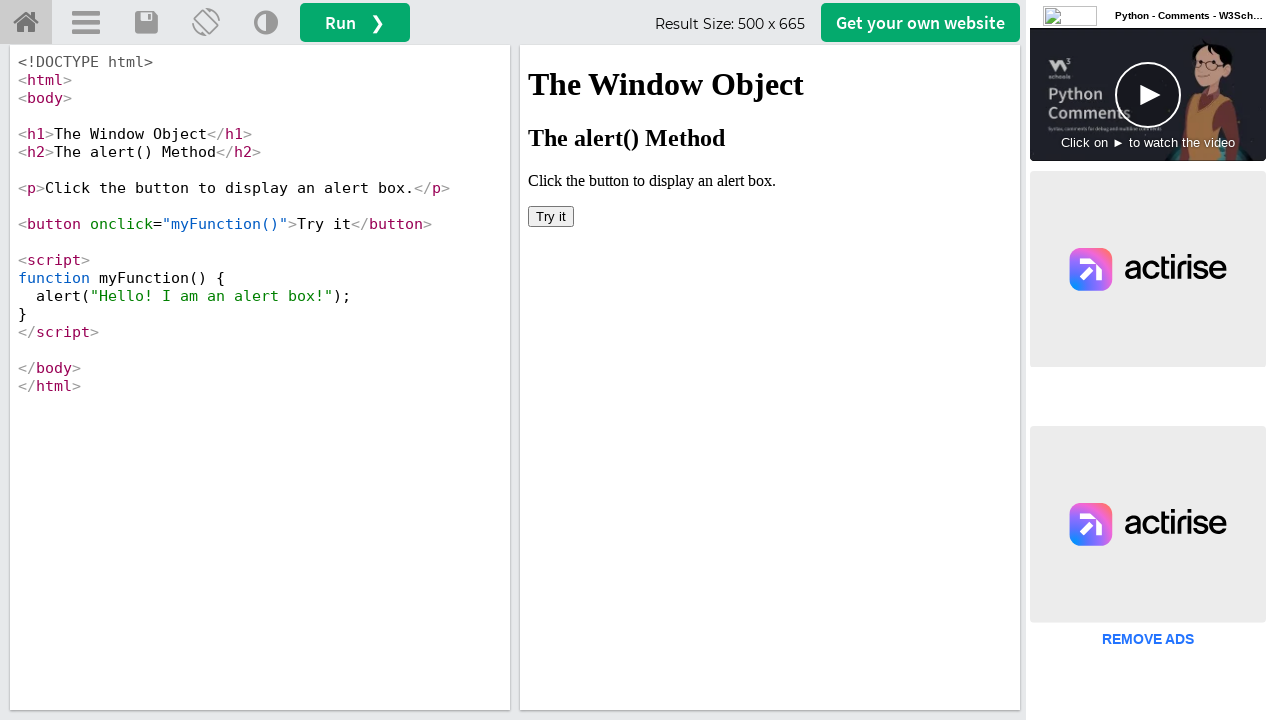

Located iframe with id 'iframeResult' containing the demo
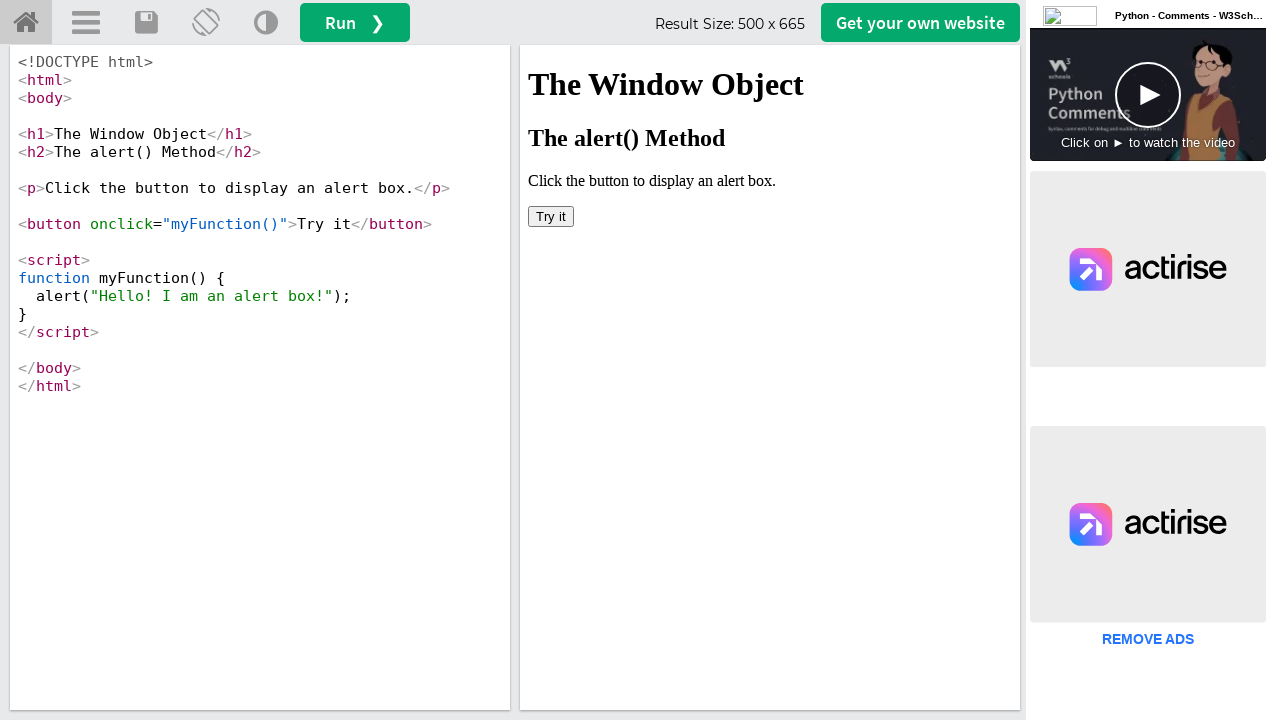

Clicked 'Try it' button to trigger JavaScript alert at (551, 216) on #iframeResult >> internal:control=enter-frame >> button:has-text('Try it')
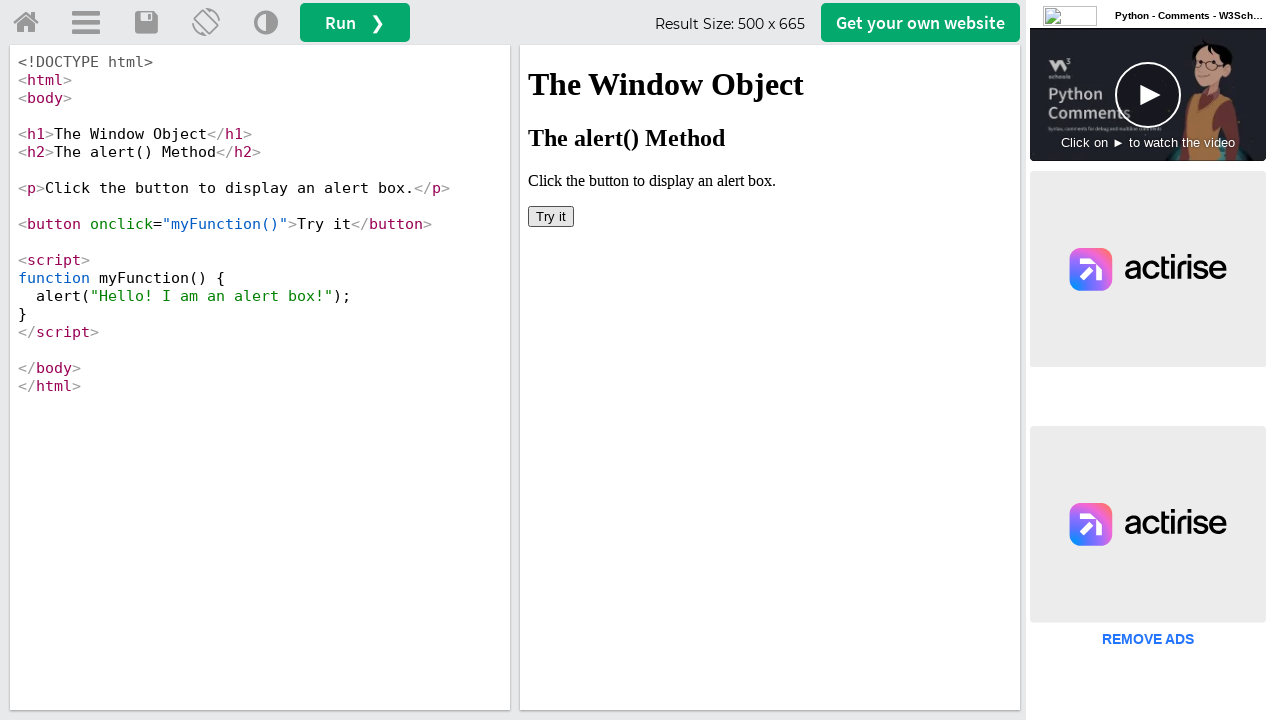

Set up alert dialog handler to dismiss alerts
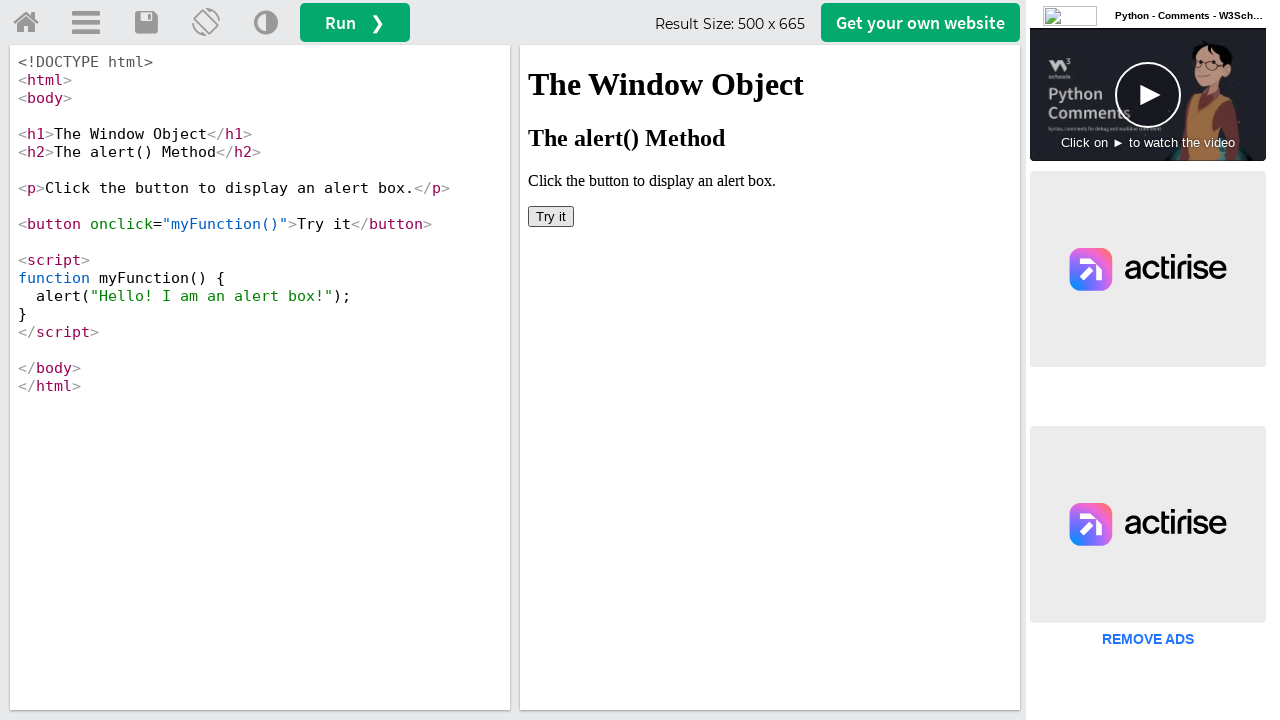

Retrieved page title after dismissing alert: 'W3Schools Tryit Editor'
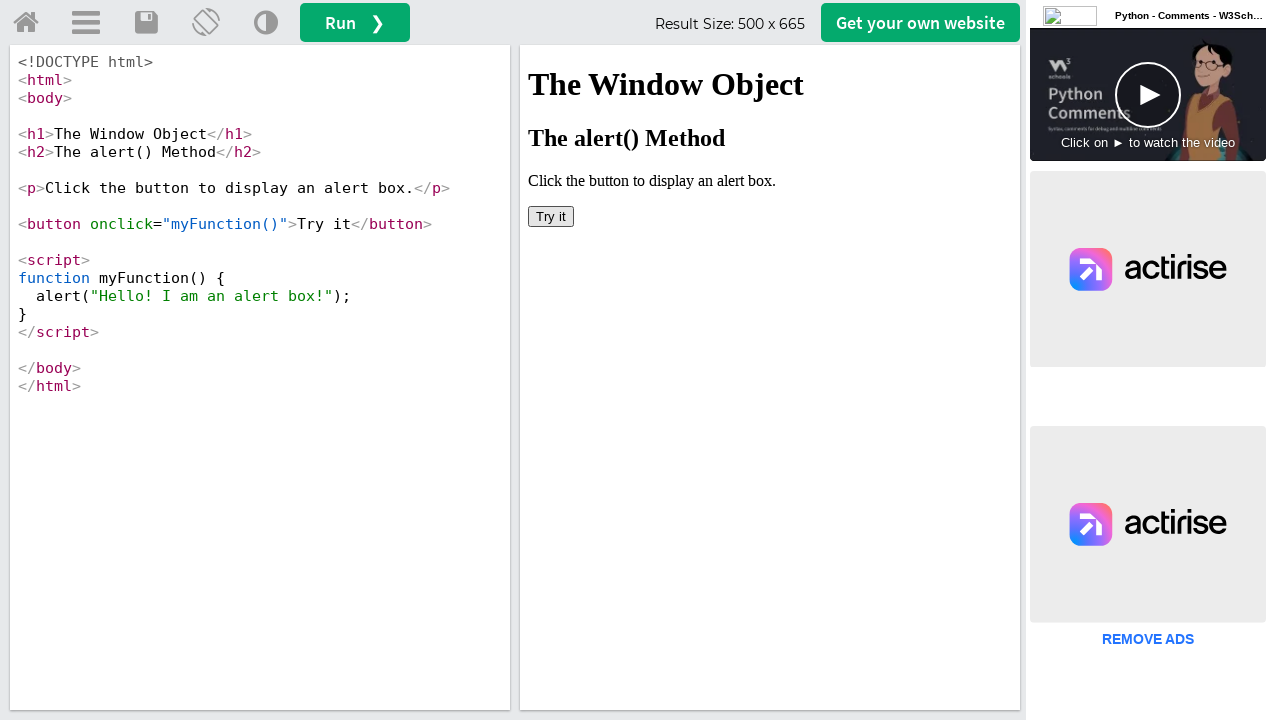

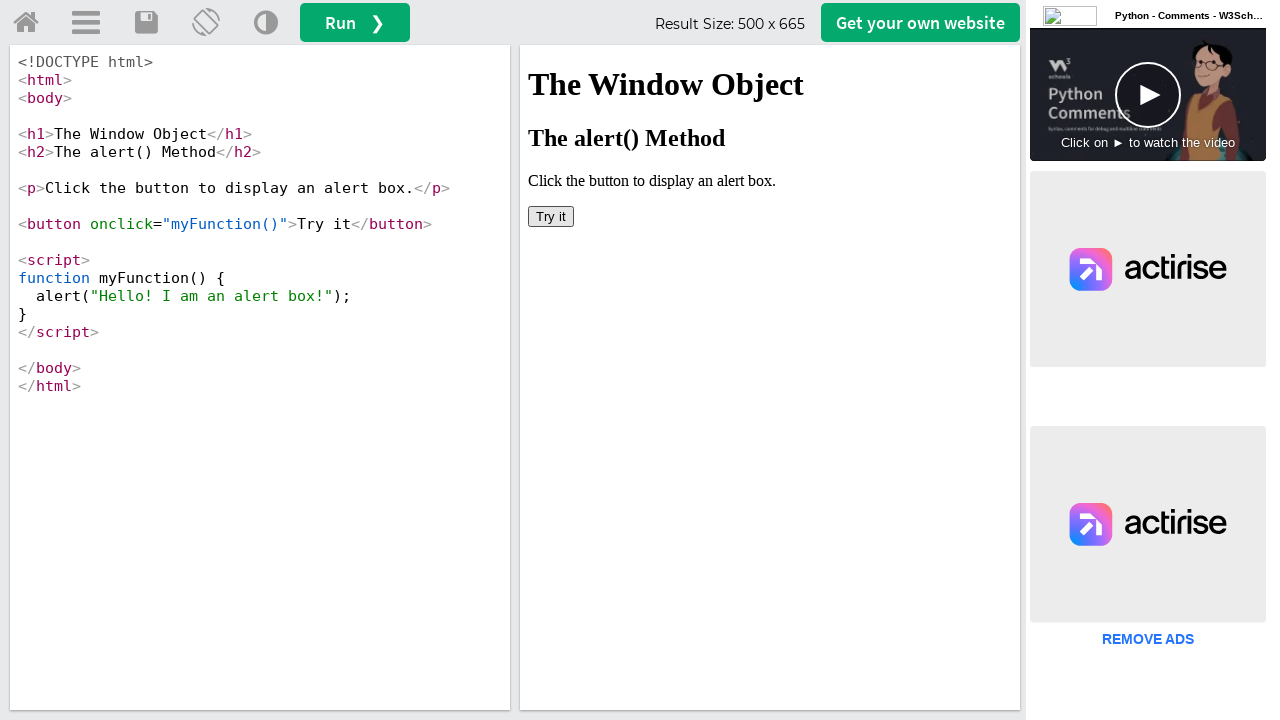